Tests that Clear completed button is hidden when no items are completed

Starting URL: https://demo.playwright.dev/todomvc

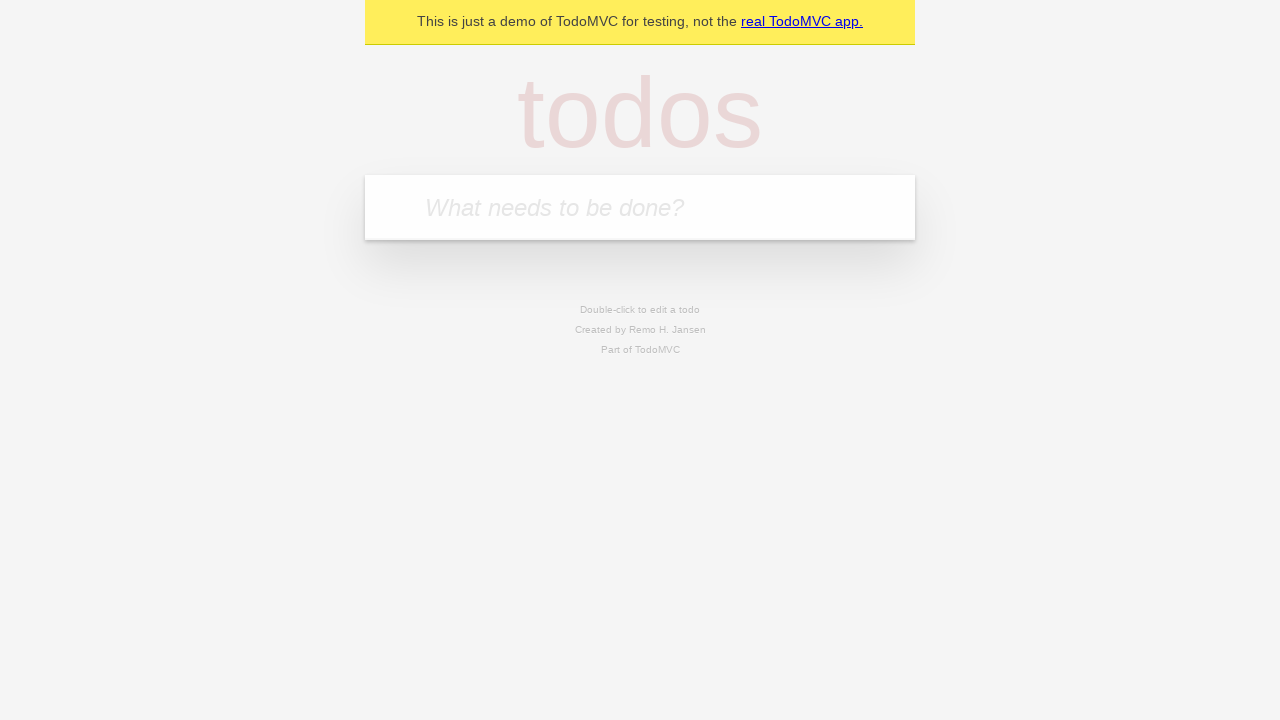

Filled input field with 'buy some cheese' on internal:attr=[placeholder="What needs to be done?"i]
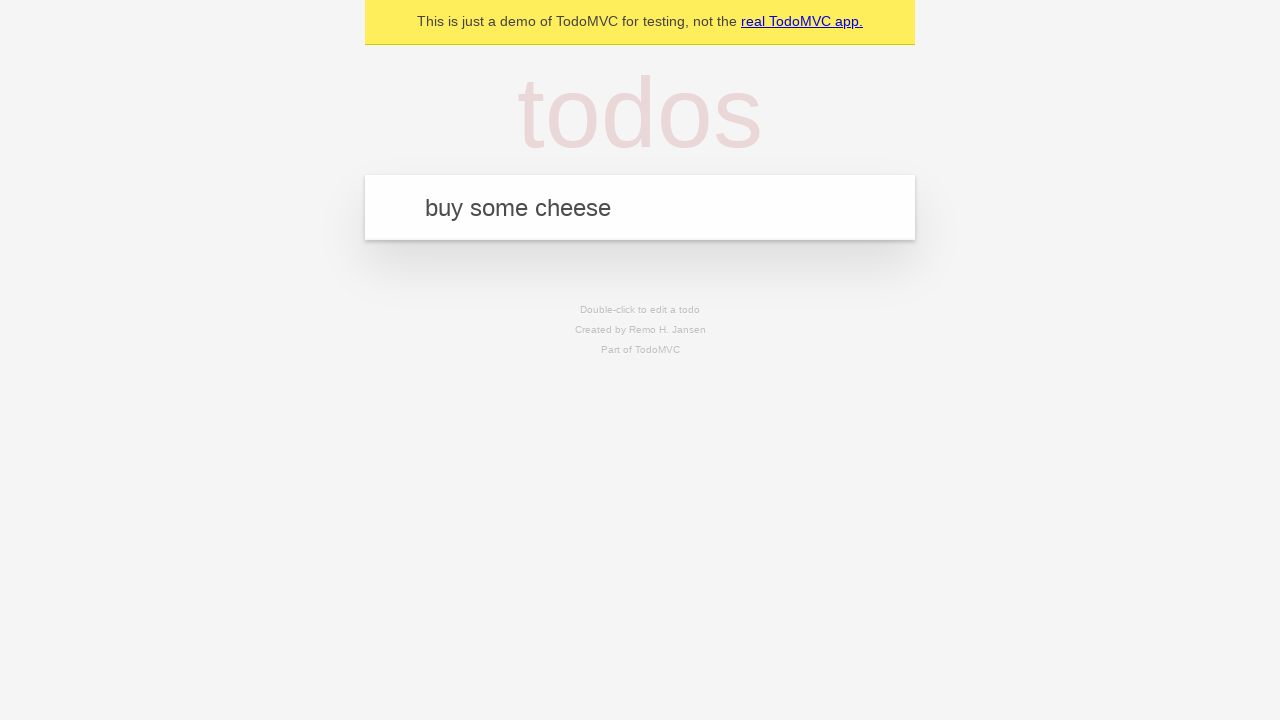

Pressed Enter to create first todo on internal:attr=[placeholder="What needs to be done?"i]
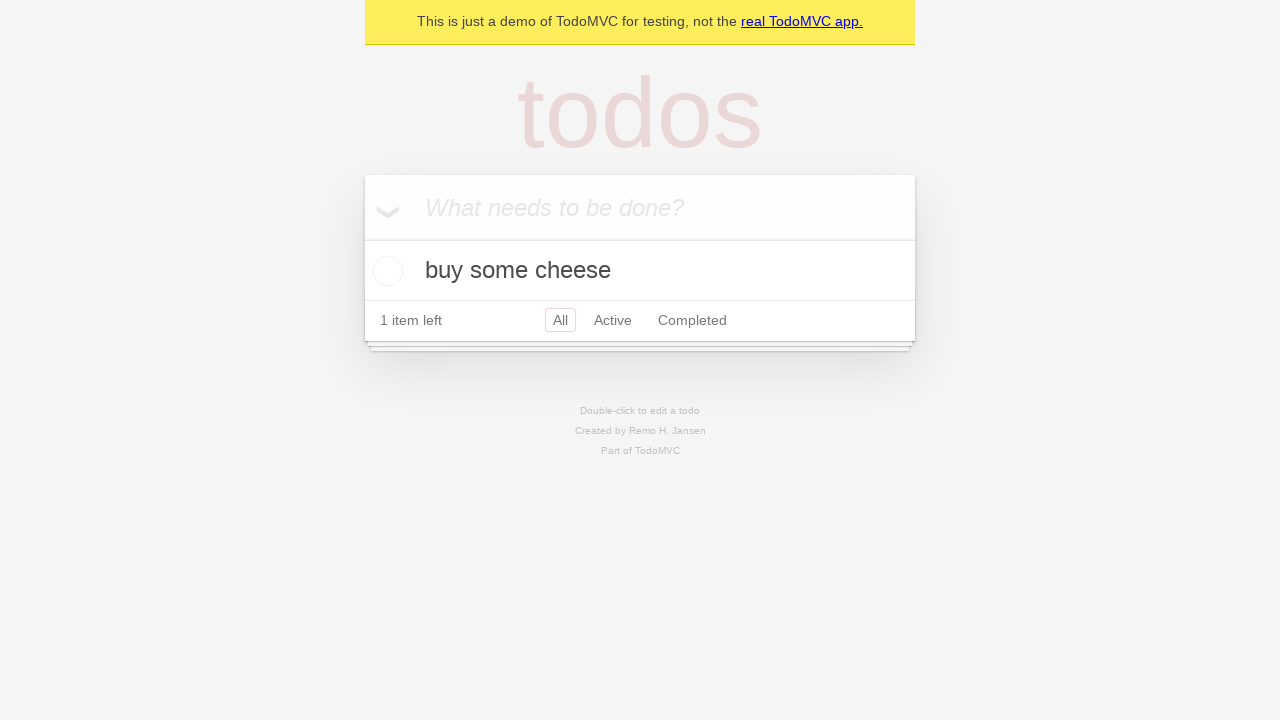

Filled input field with 'feed the cat' on internal:attr=[placeholder="What needs to be done?"i]
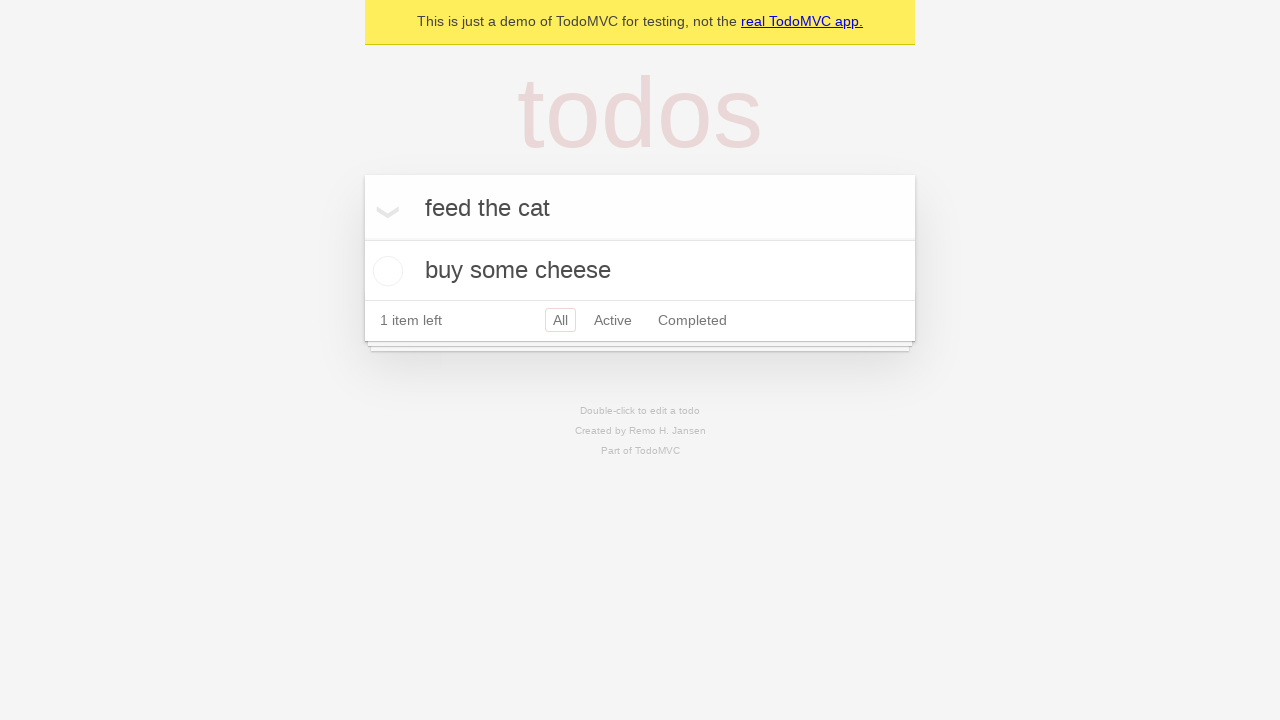

Pressed Enter to create second todo on internal:attr=[placeholder="What needs to be done?"i]
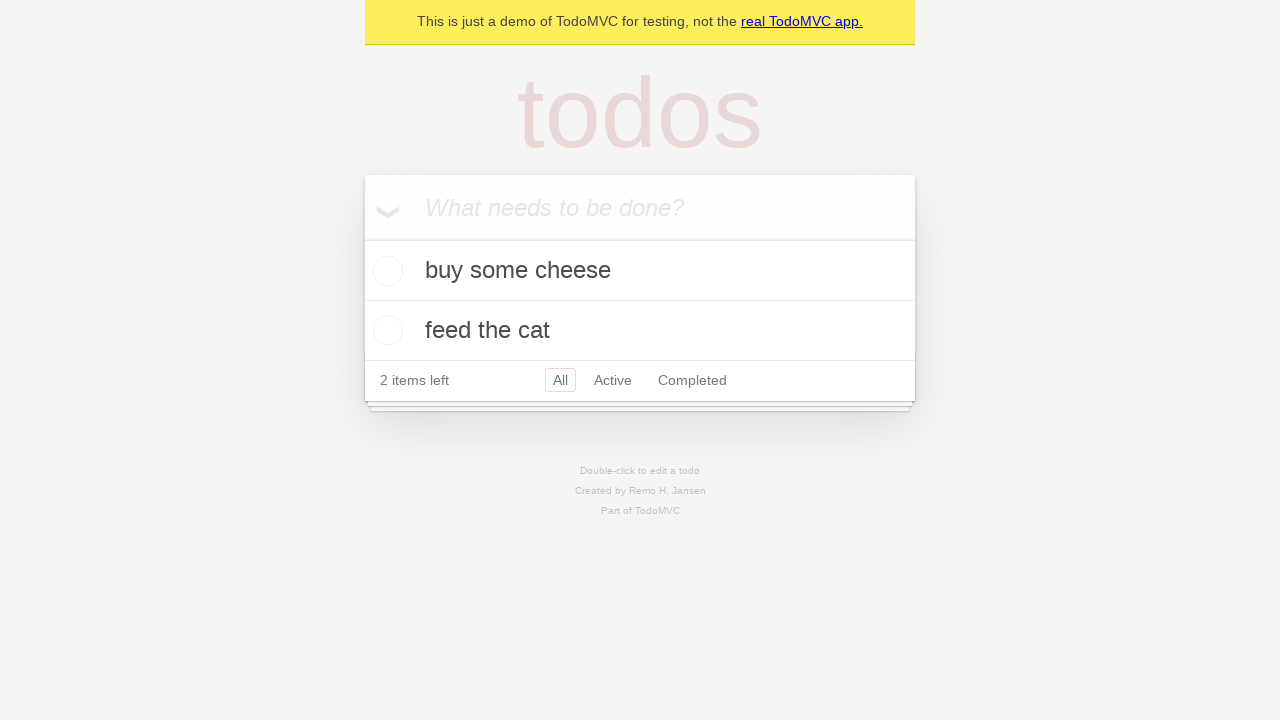

Filled input field with 'book a doctors appointment' on internal:attr=[placeholder="What needs to be done?"i]
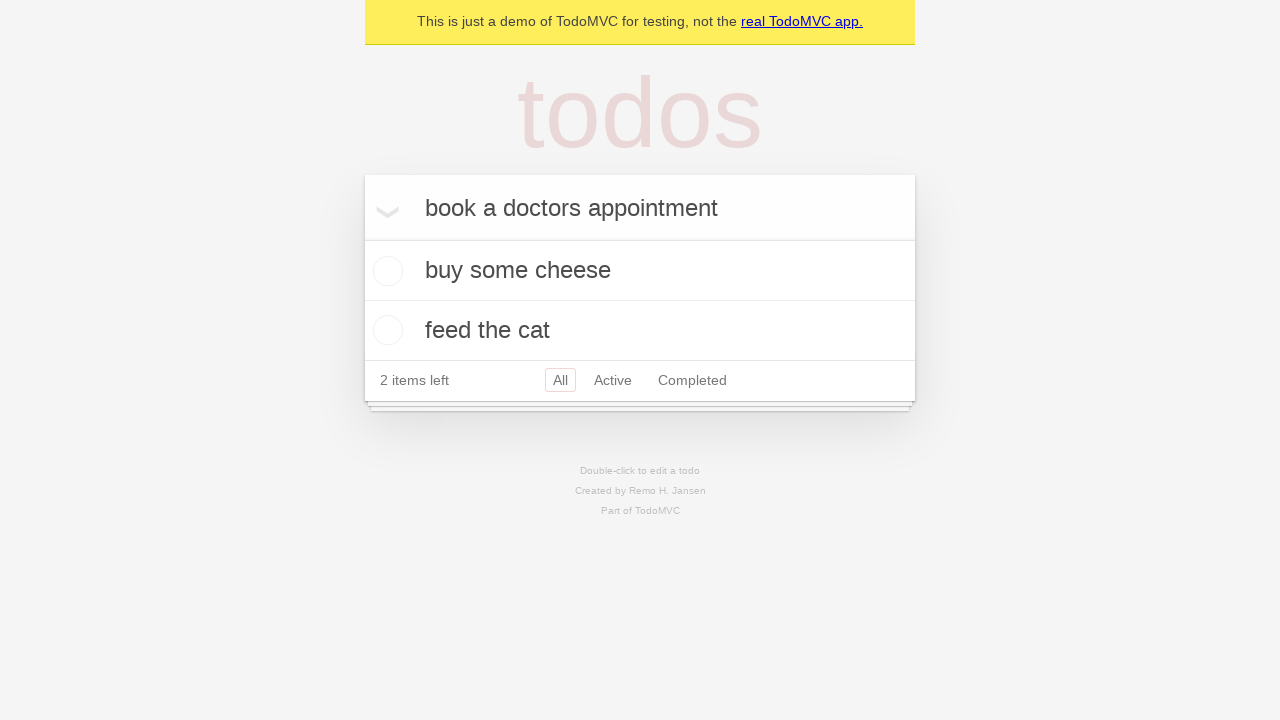

Pressed Enter to create third todo on internal:attr=[placeholder="What needs to be done?"i]
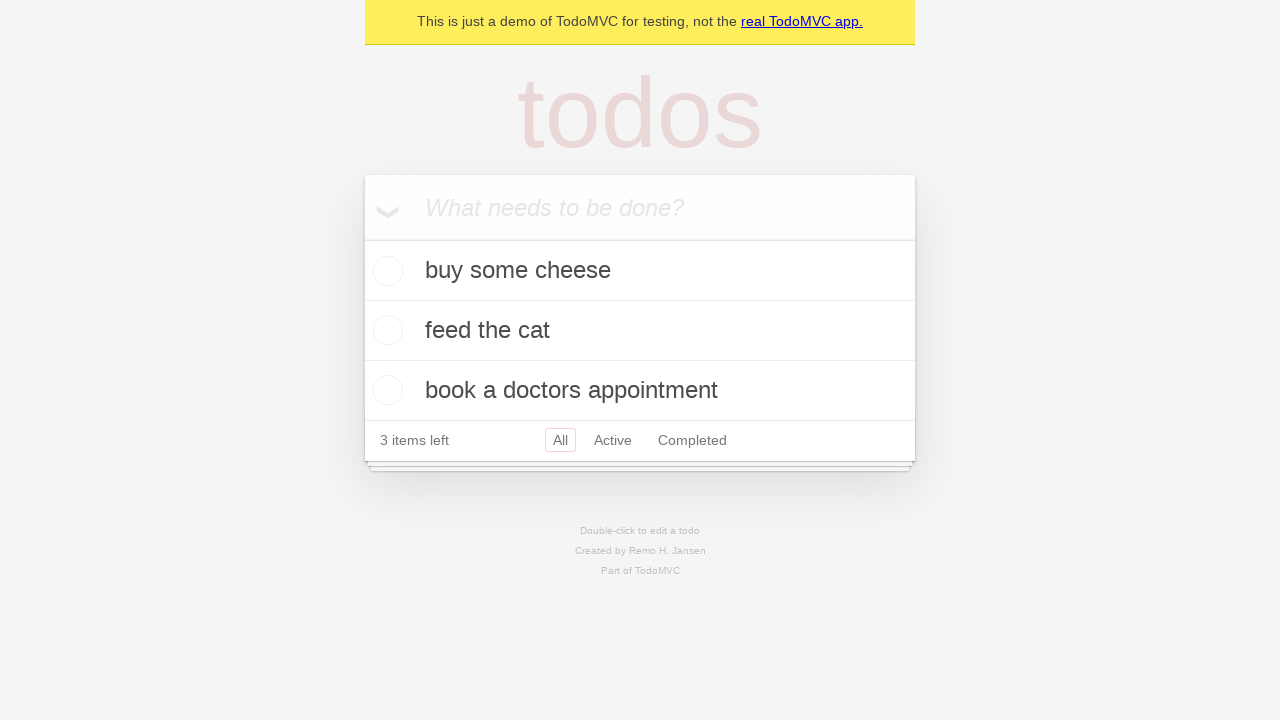

Waited for all 3 todos to be created
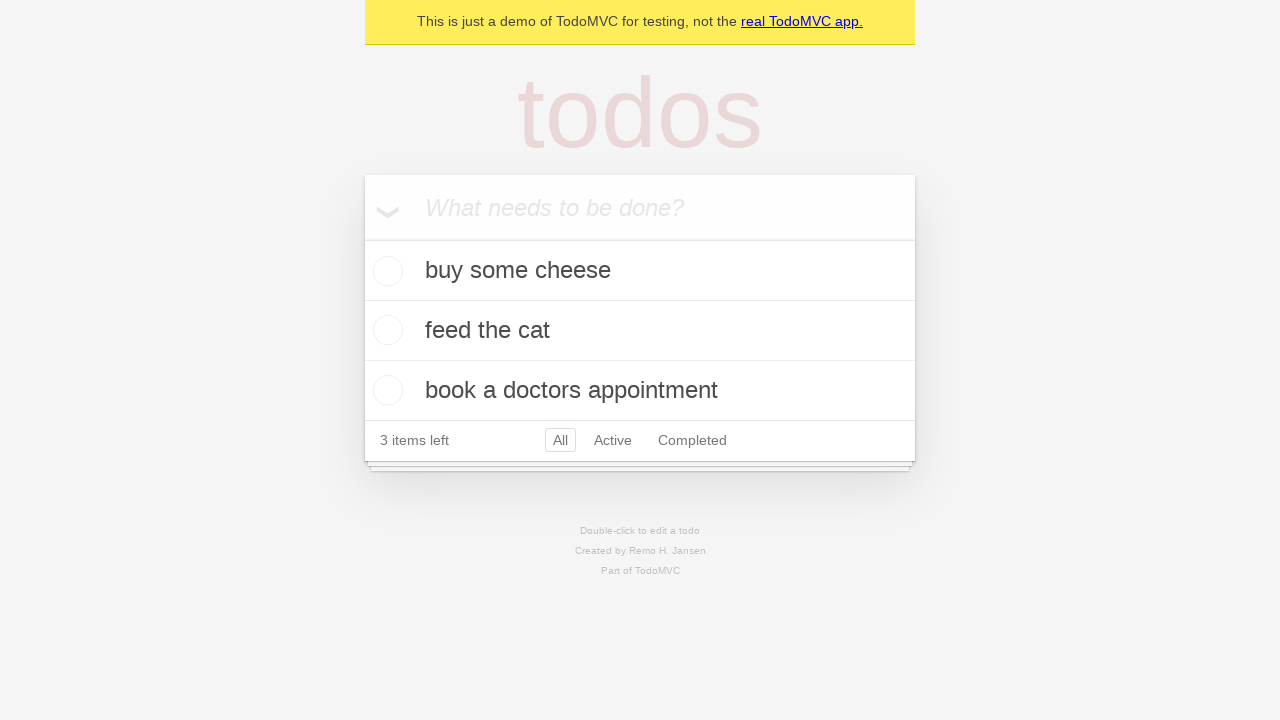

Checked the first todo item as completed at (385, 271) on .todo-list li .toggle >> nth=0
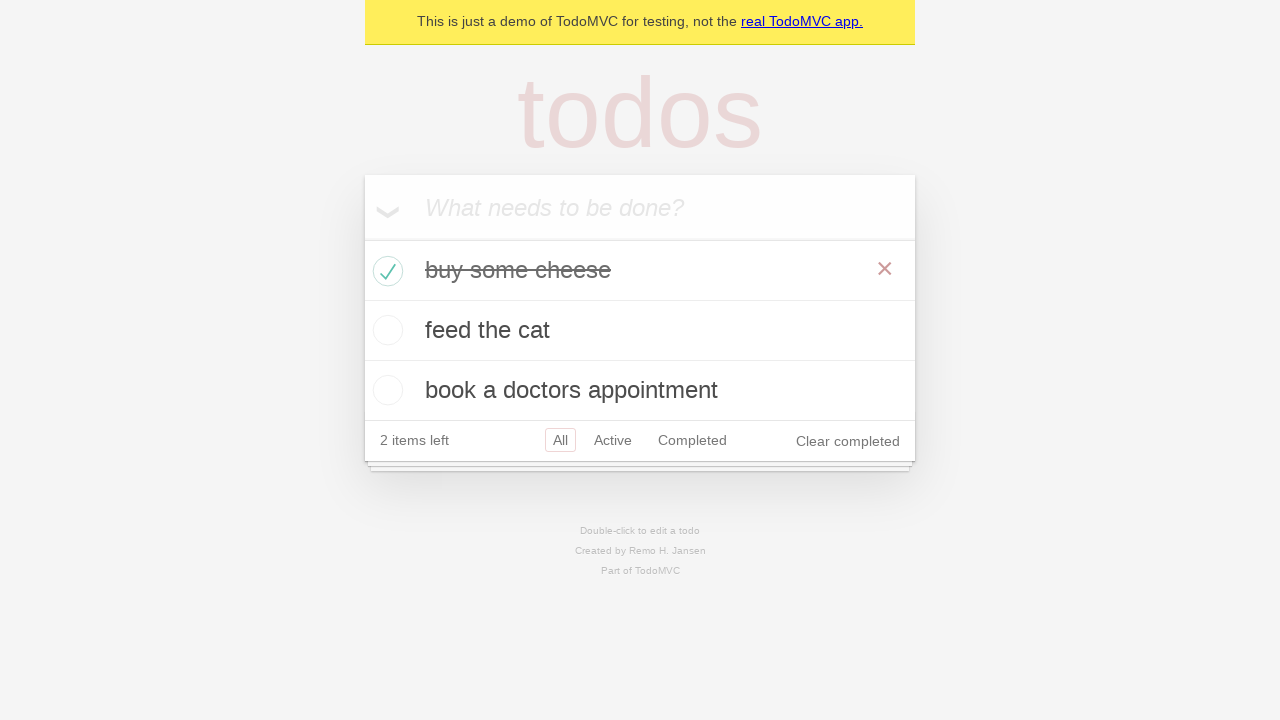

Clicked Clear completed button at (848, 441) on internal:role=button[name="Clear completed"i]
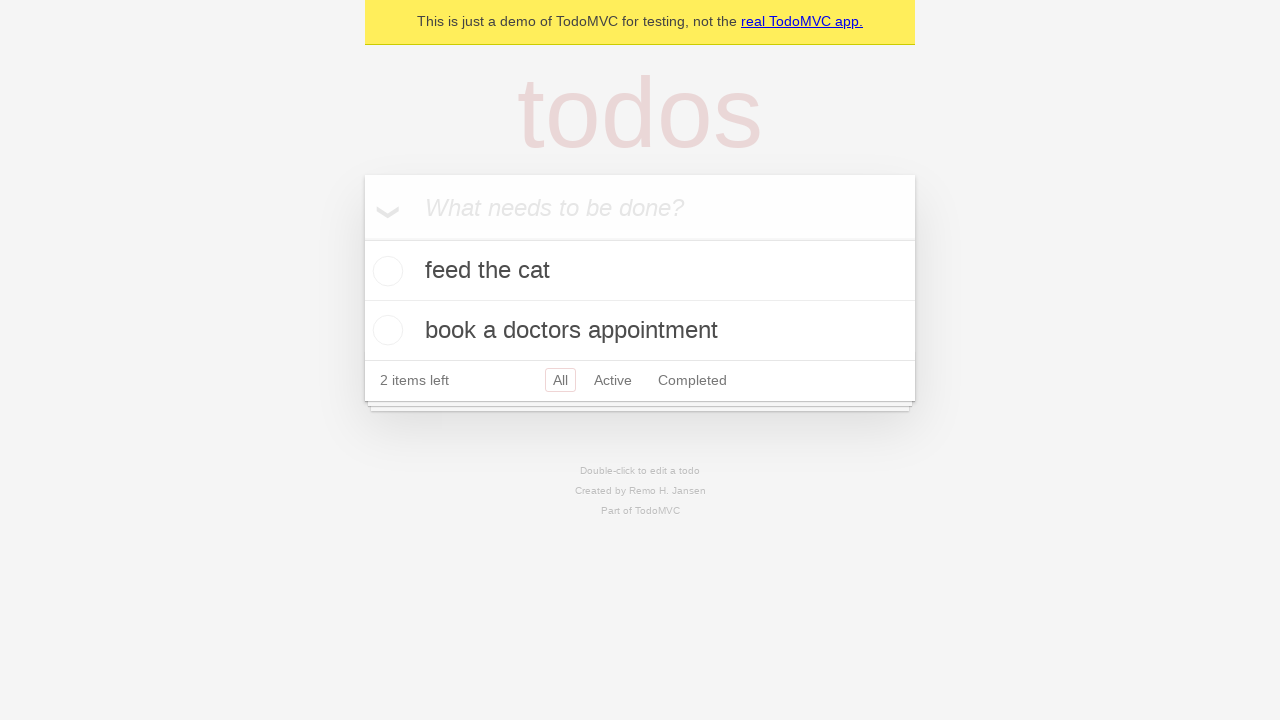

Waited for Clear completed button to be hidden
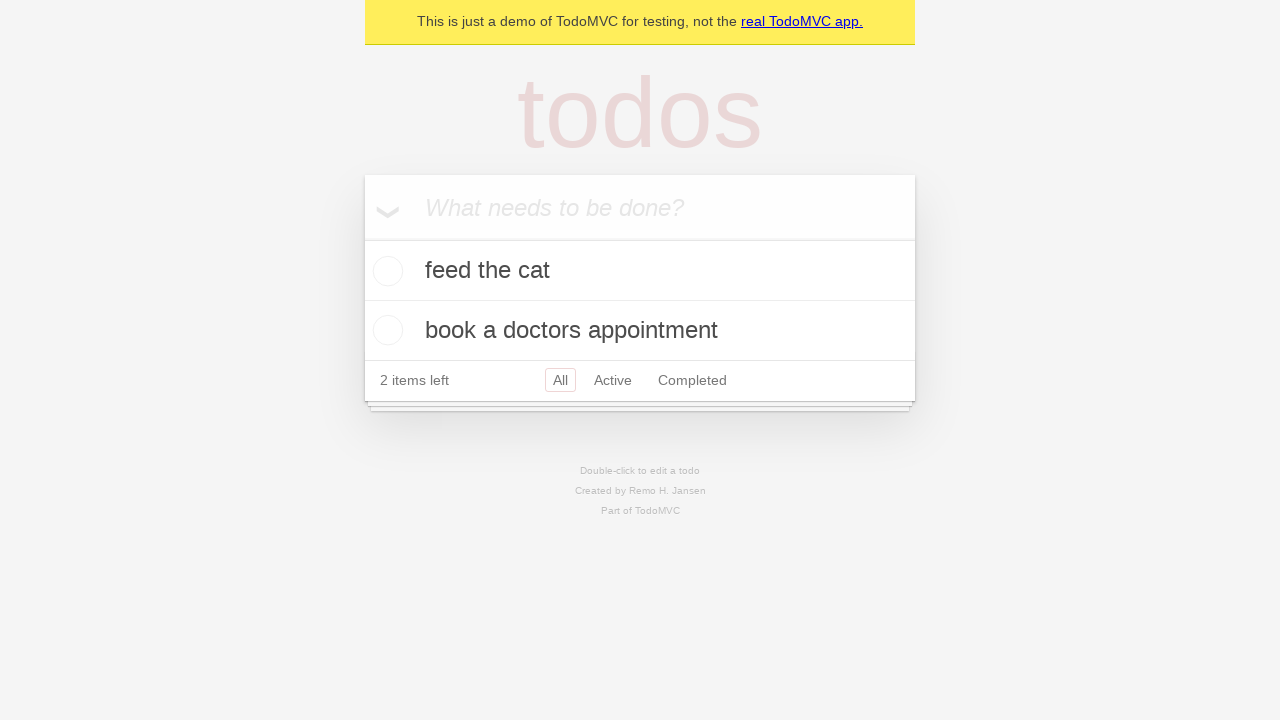

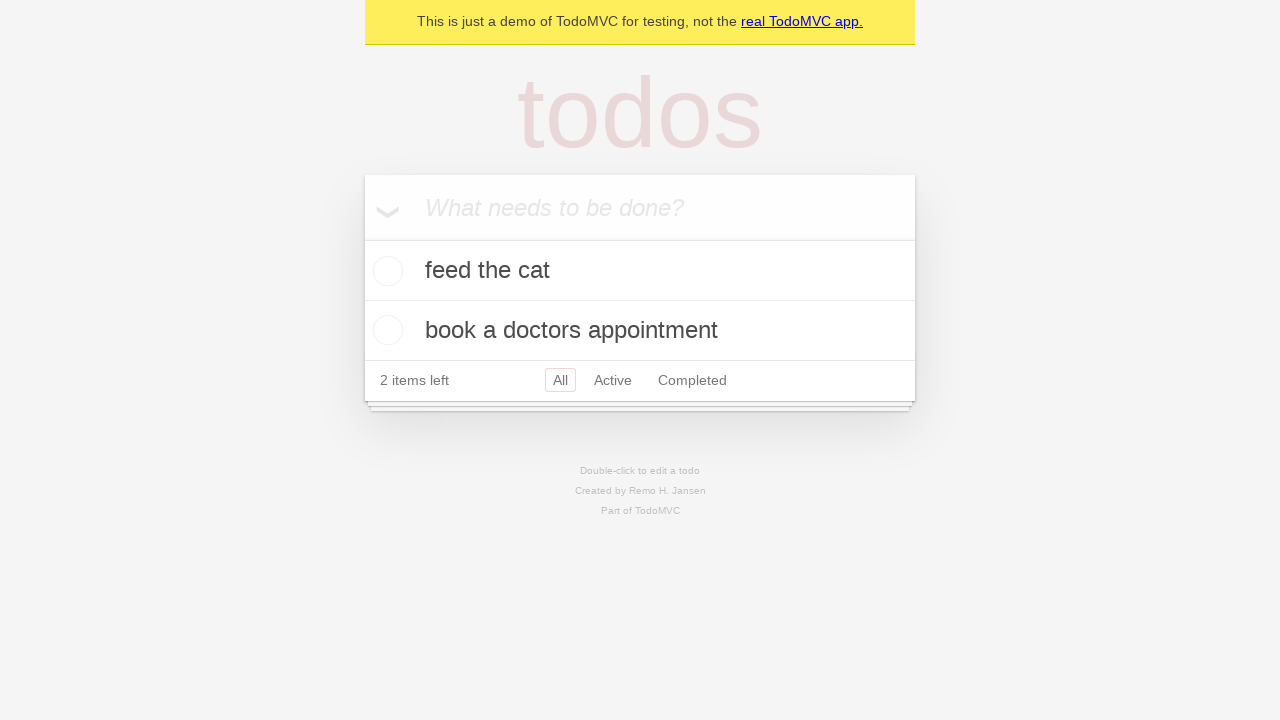